Tests that other controls are hidden when editing a todo item

Starting URL: https://demo.playwright.dev/todomvc

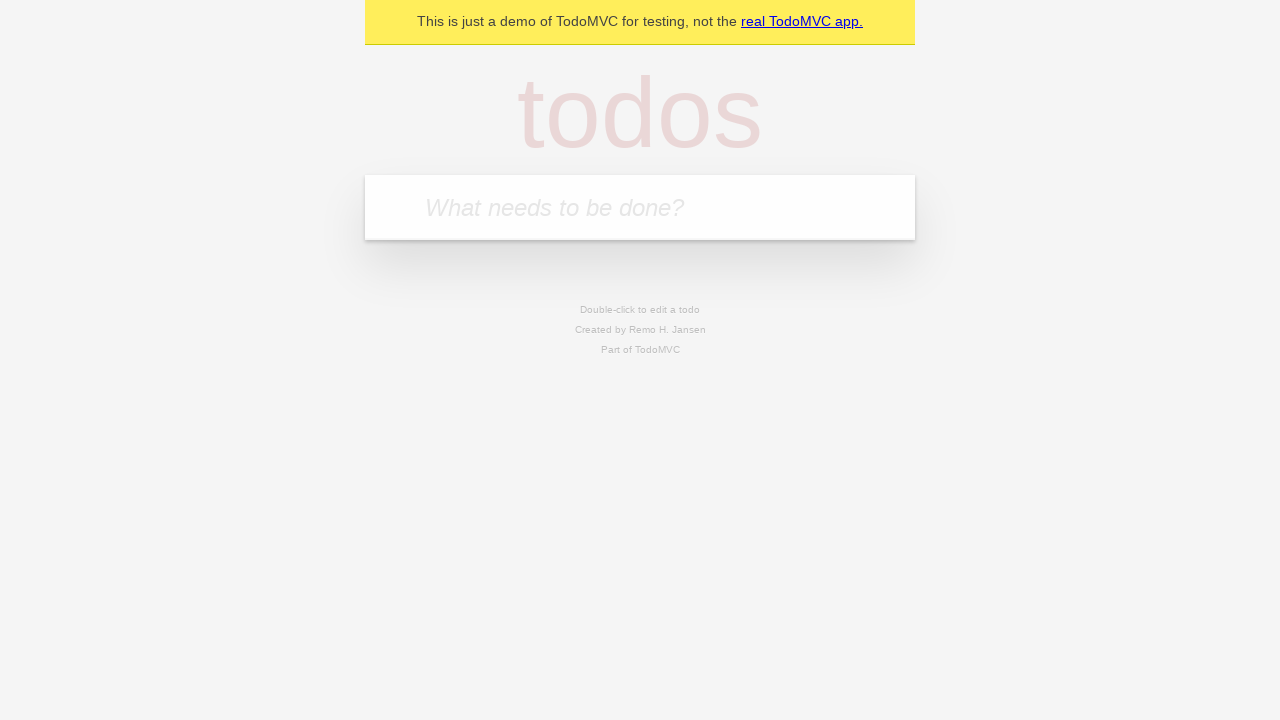

Filled todo input with 'buy some cheese' on internal:attr=[placeholder="What needs to be done?"i]
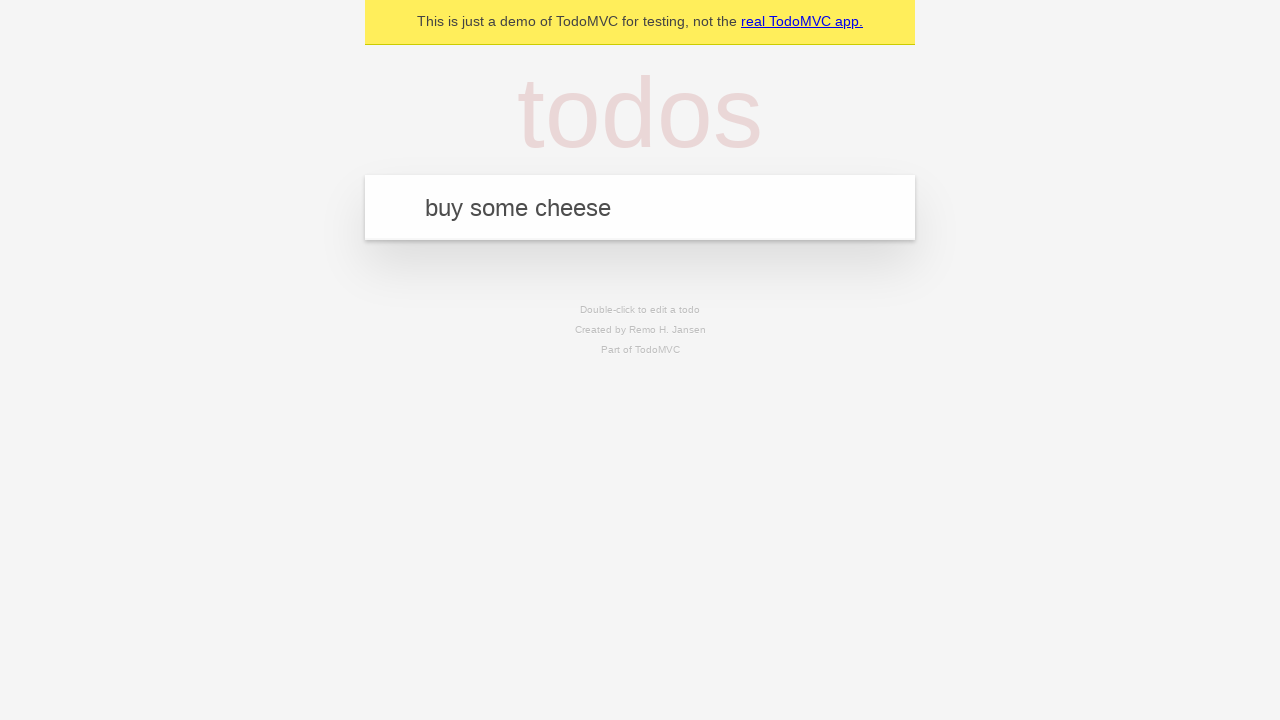

Pressed Enter to add first todo on internal:attr=[placeholder="What needs to be done?"i]
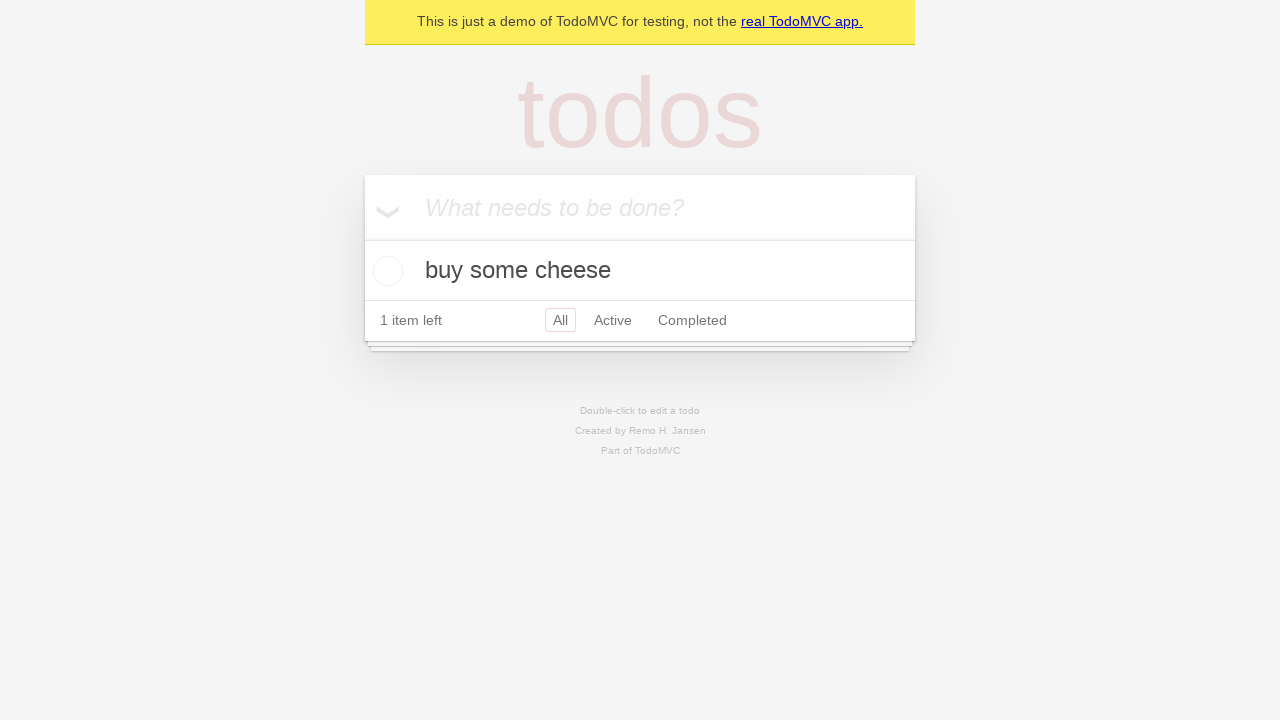

Filled todo input with 'feed the cat' on internal:attr=[placeholder="What needs to be done?"i]
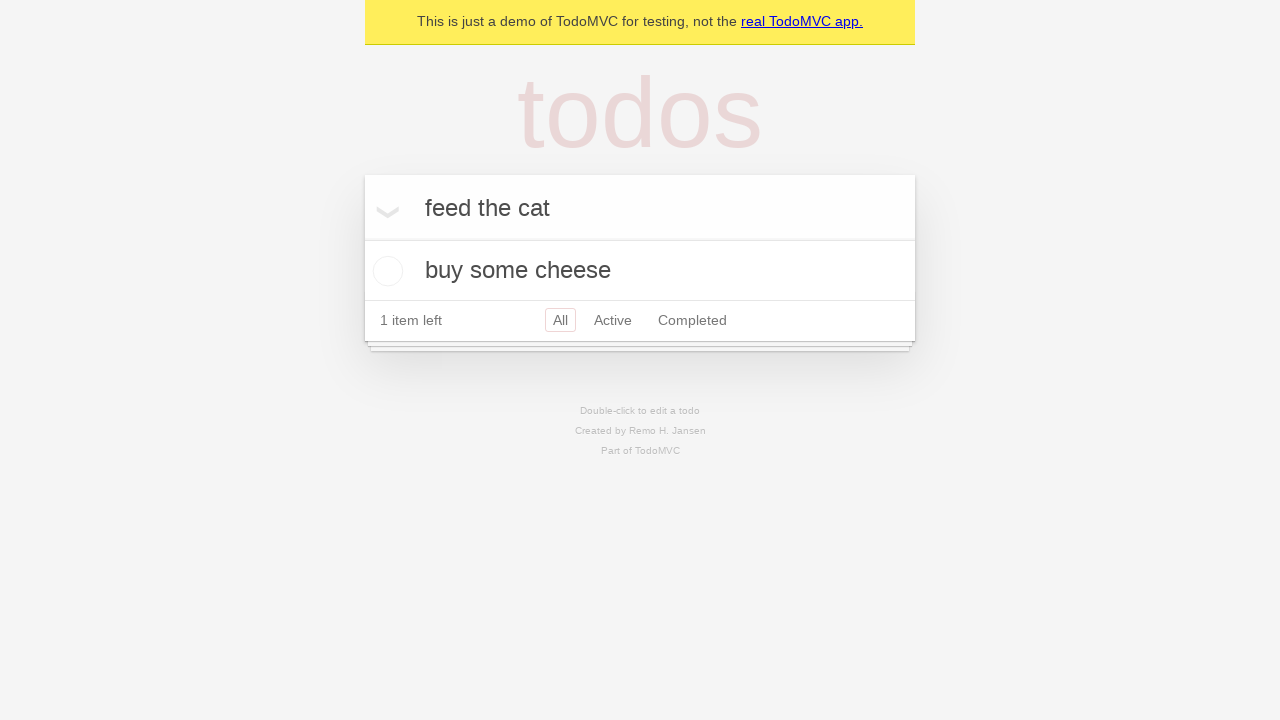

Pressed Enter to add second todo on internal:attr=[placeholder="What needs to be done?"i]
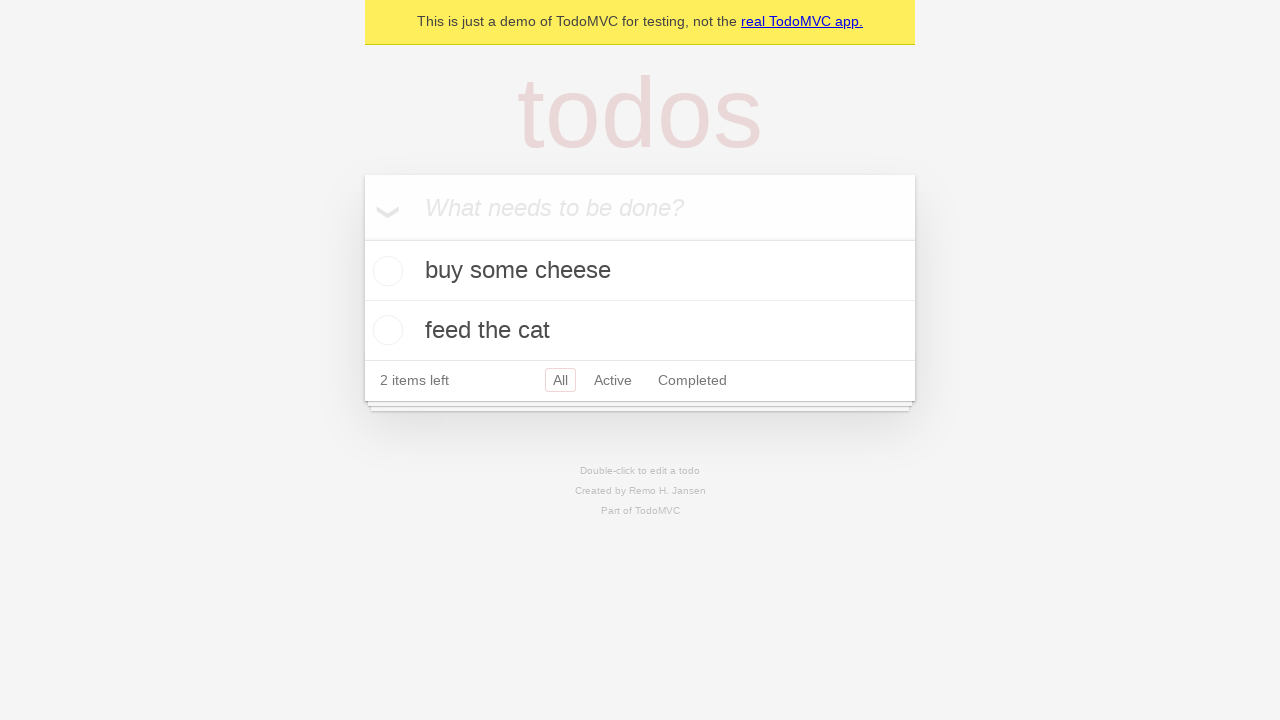

Filled todo input with 'book a doctors appointment' on internal:attr=[placeholder="What needs to be done?"i]
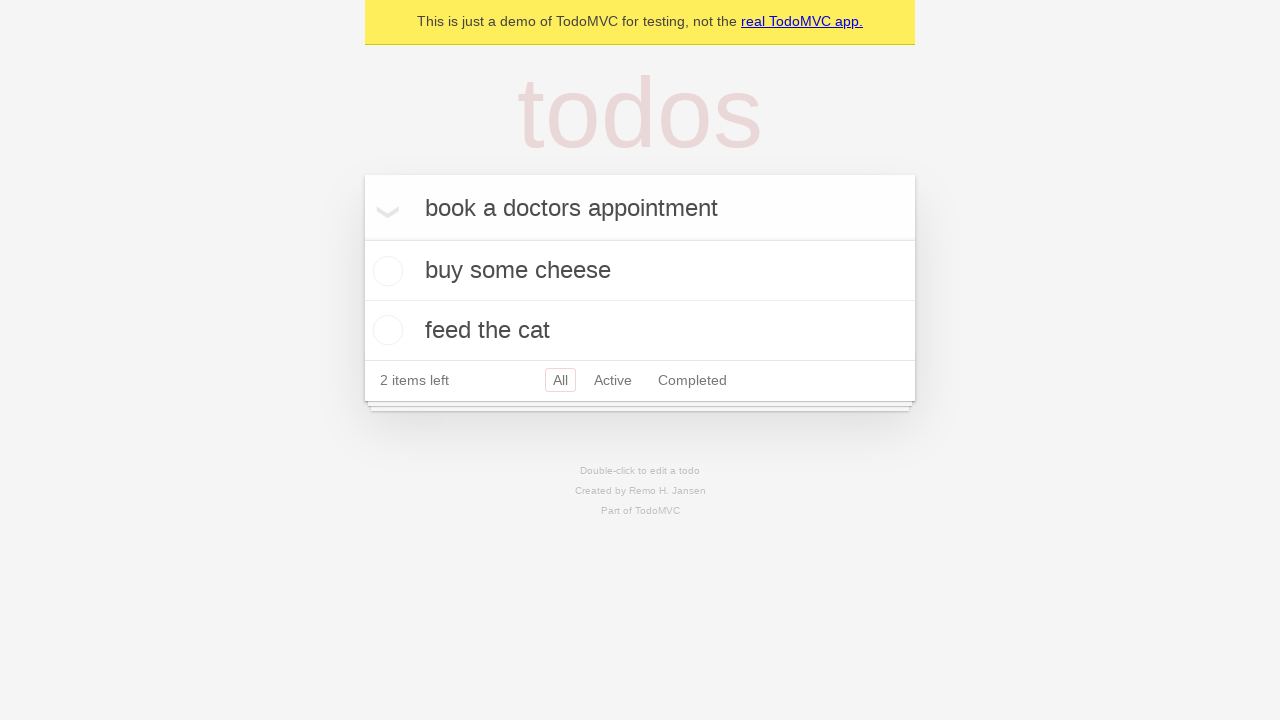

Pressed Enter to add third todo on internal:attr=[placeholder="What needs to be done?"i]
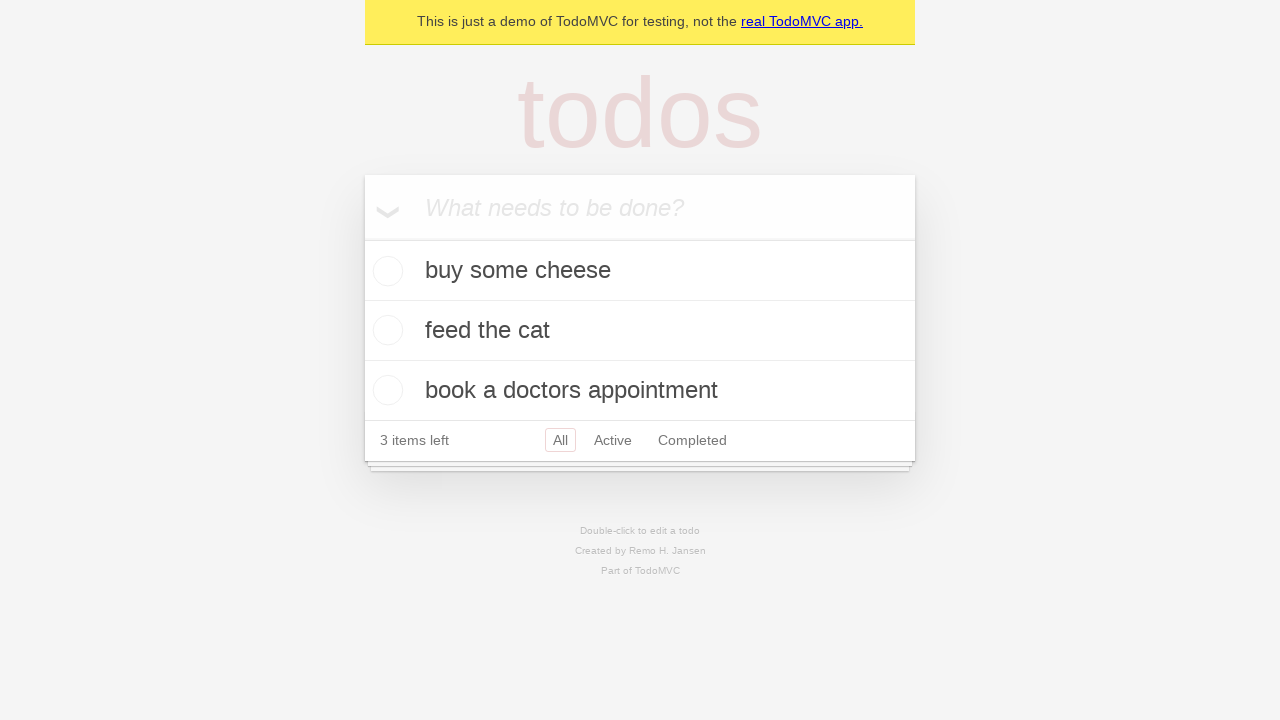

Waited for all 3 todos to be stored in localStorage
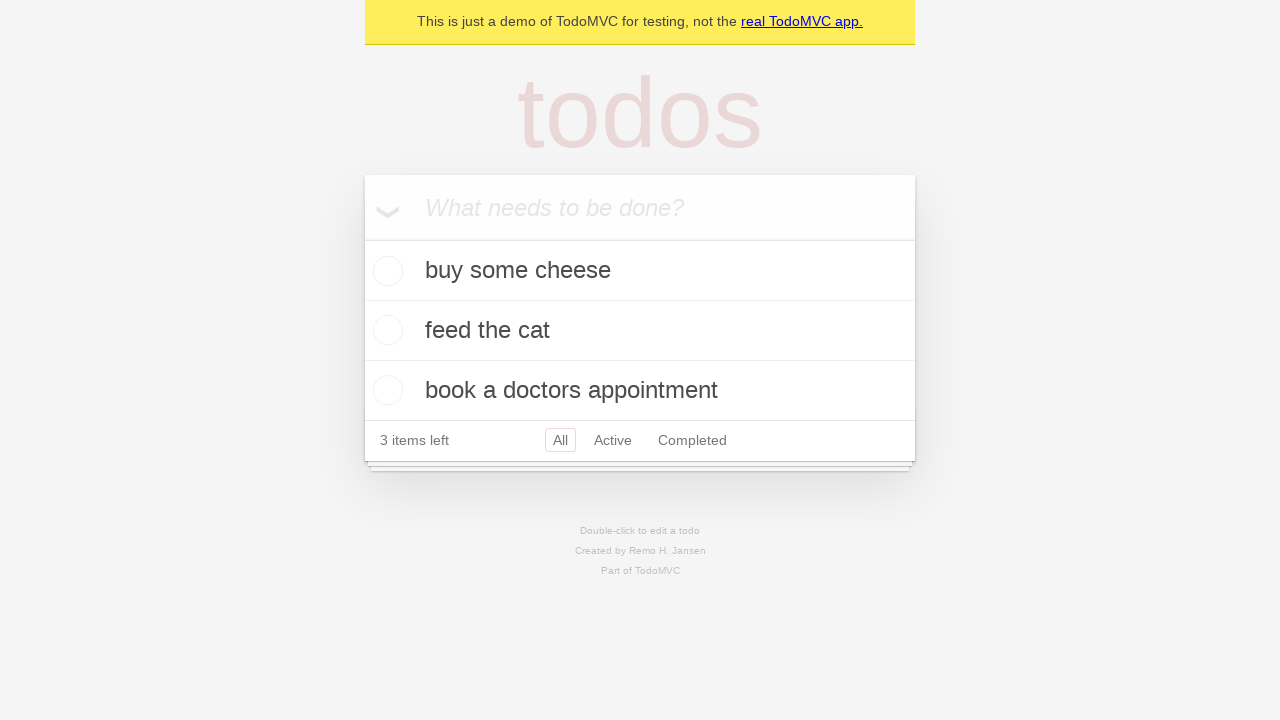

Double-clicked second todo item to enter edit mode at (640, 331) on internal:testid=[data-testid="todo-item"s] >> nth=1
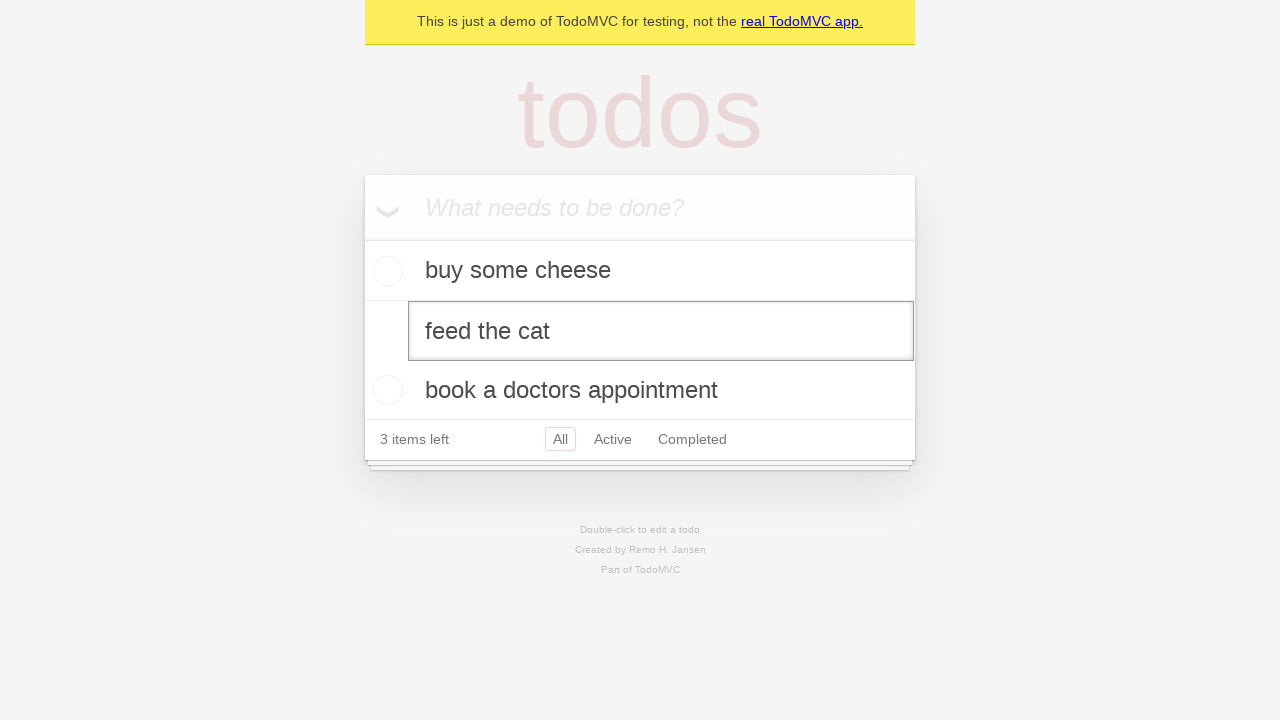

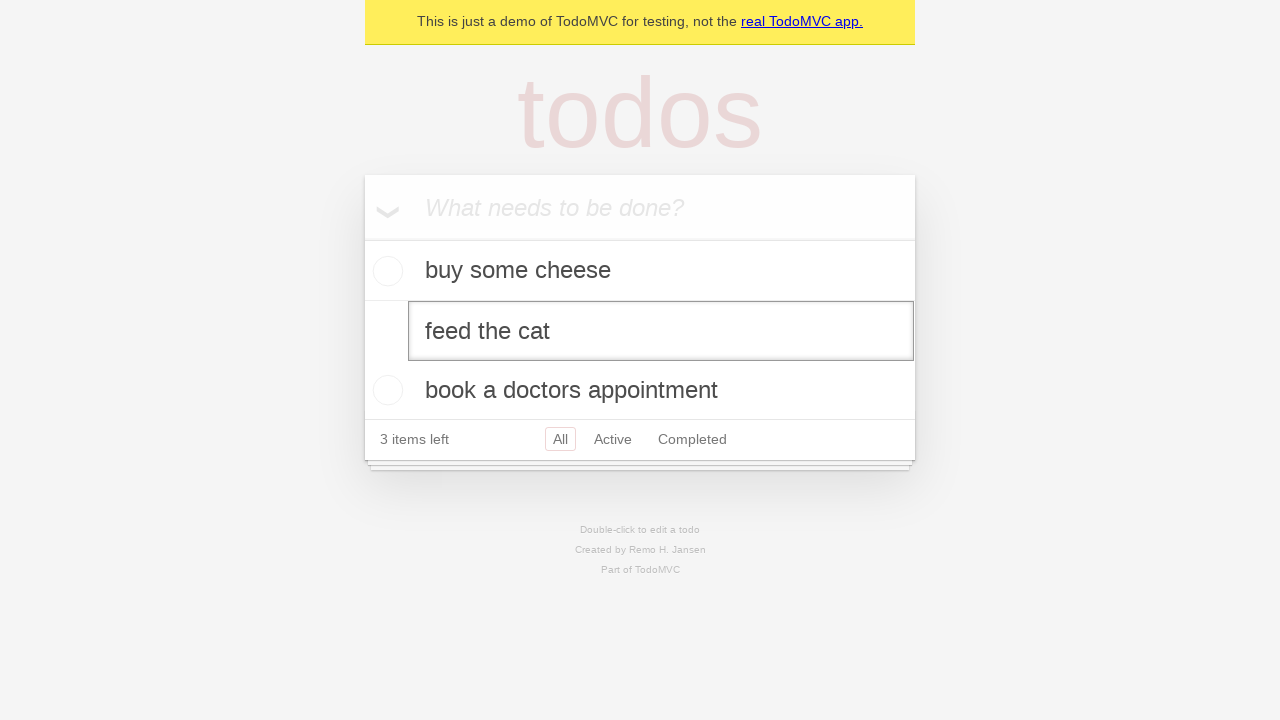